Tests dynamic controls by clicking the Enable button to enable an input field, then typing text into it

Starting URL: https://practice.cydeo.com/dynamic_controls

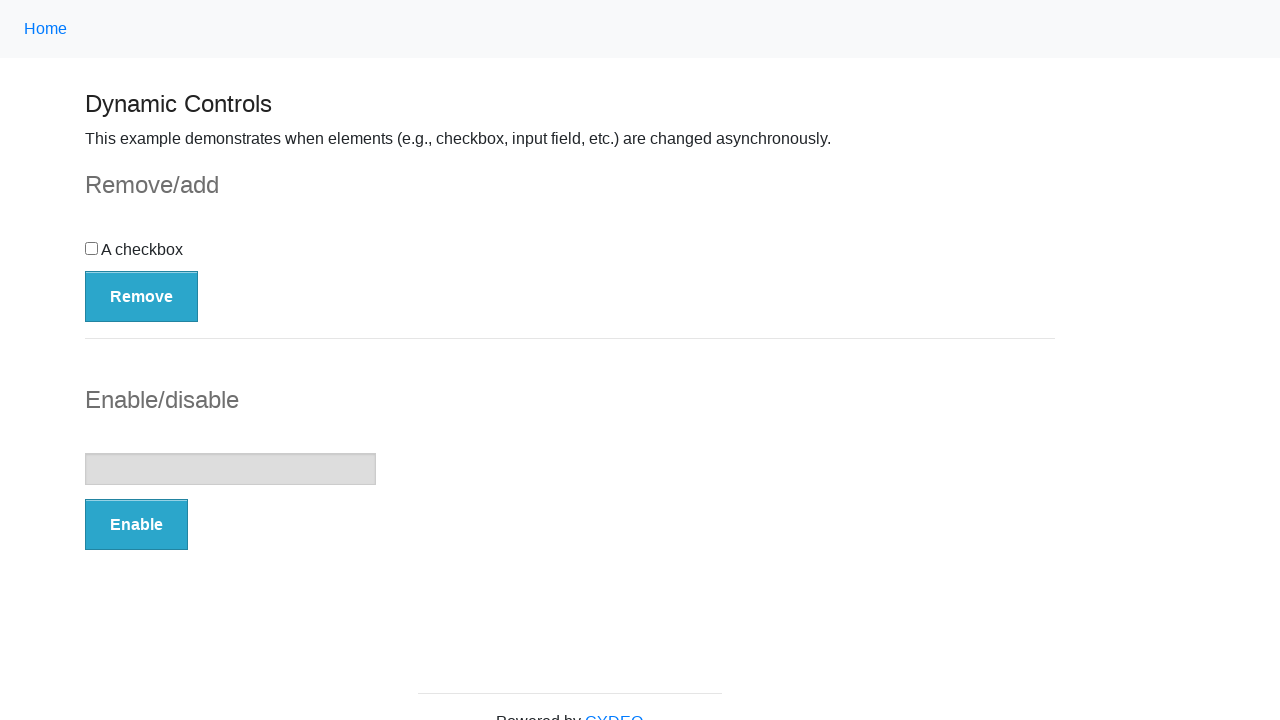

Clicked the Enable button to enable the input field at (136, 525) on xpath=//button[.='Enable']
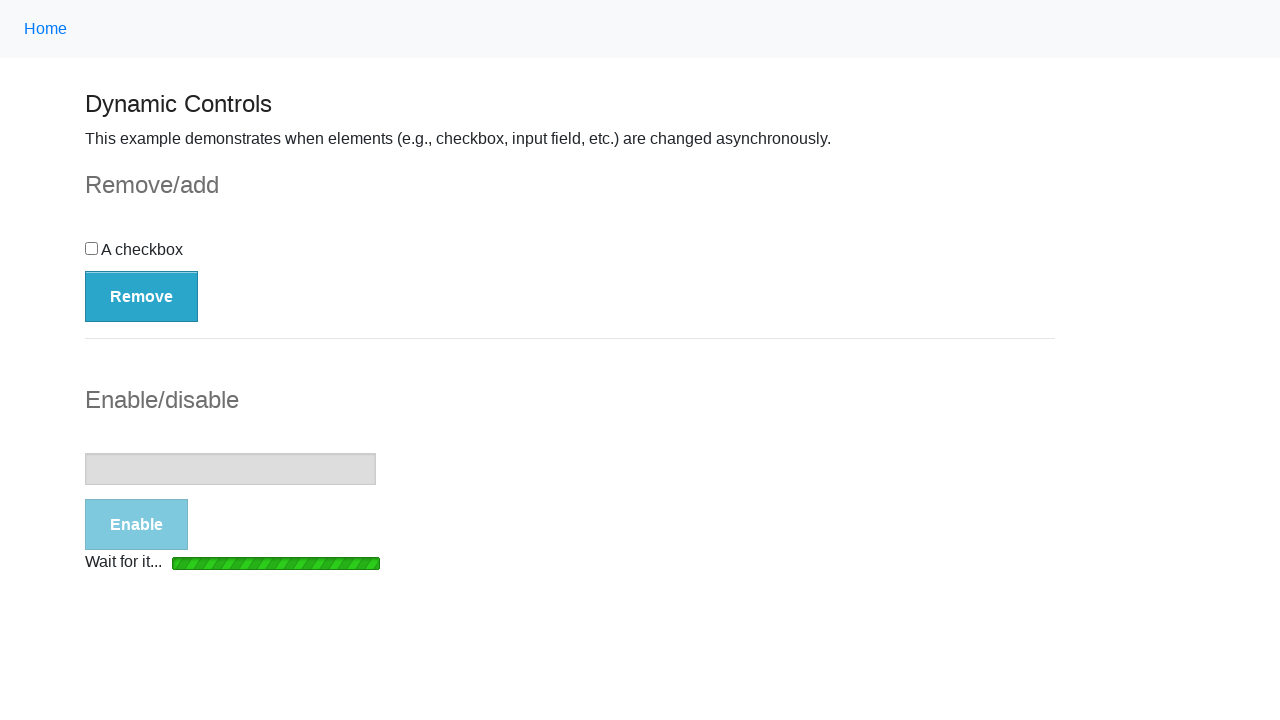

Waited for the enabled message to appear
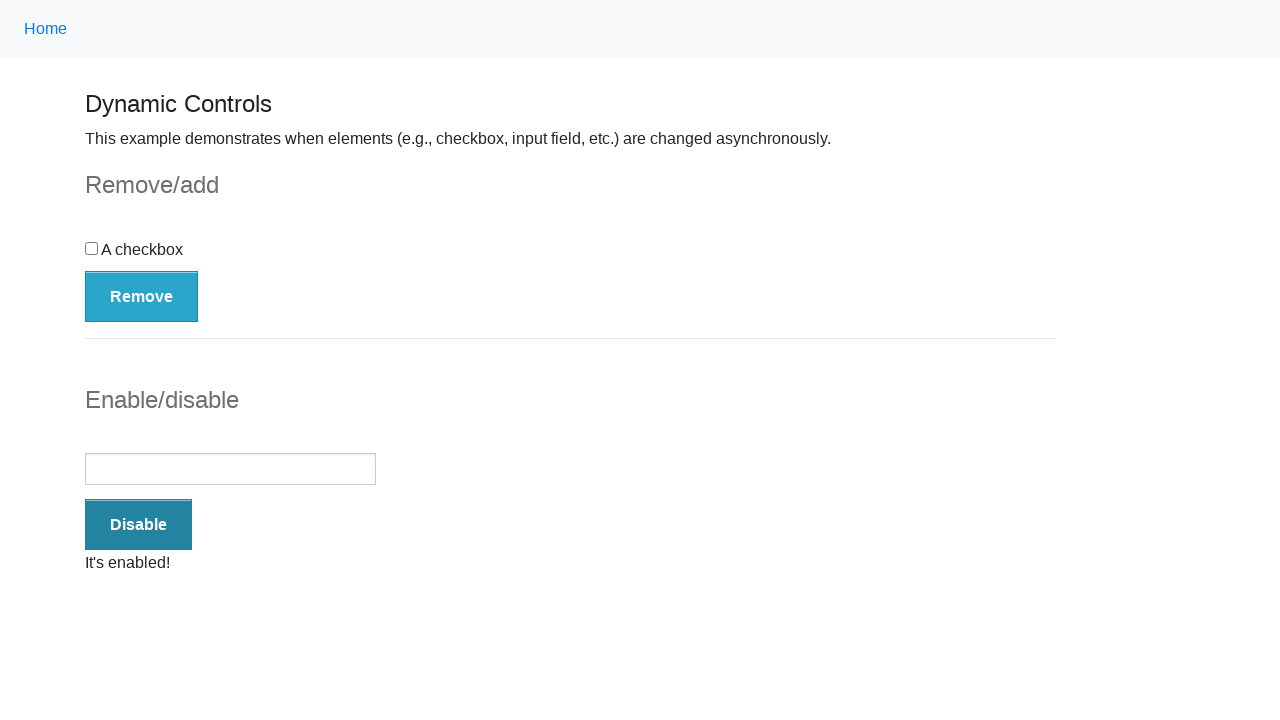

Typed 'Hello There' into the enabled input field on #input-example input[type='text']
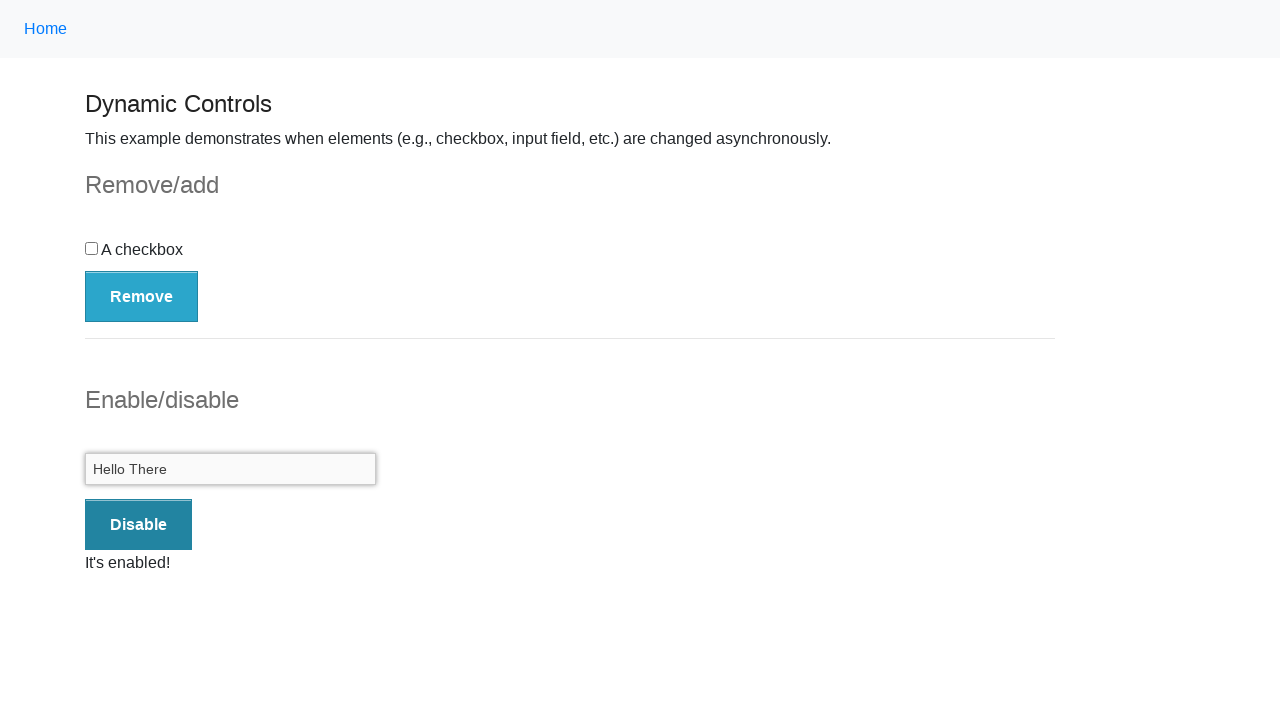

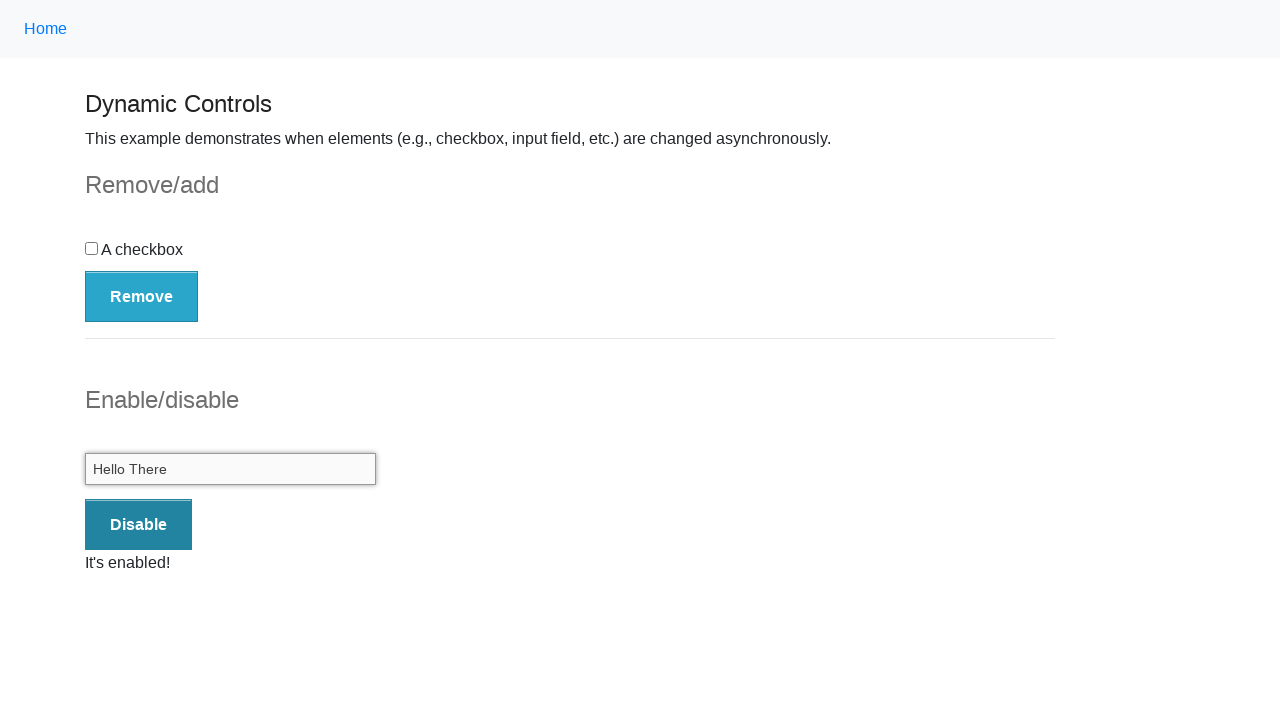